Tests that edits are cancelled when pressing Escape key

Starting URL: https://demo.playwright.dev/todomvc

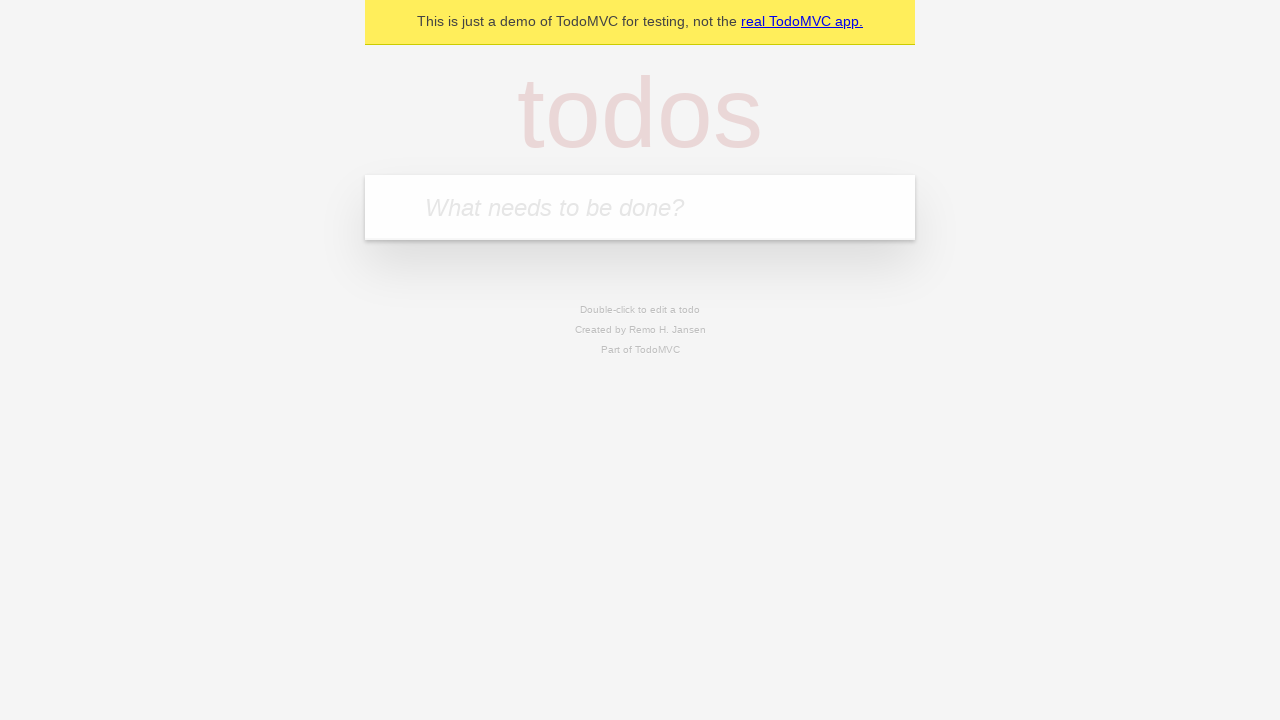

Filled new todo input with 'buy some cheese' on .new-todo
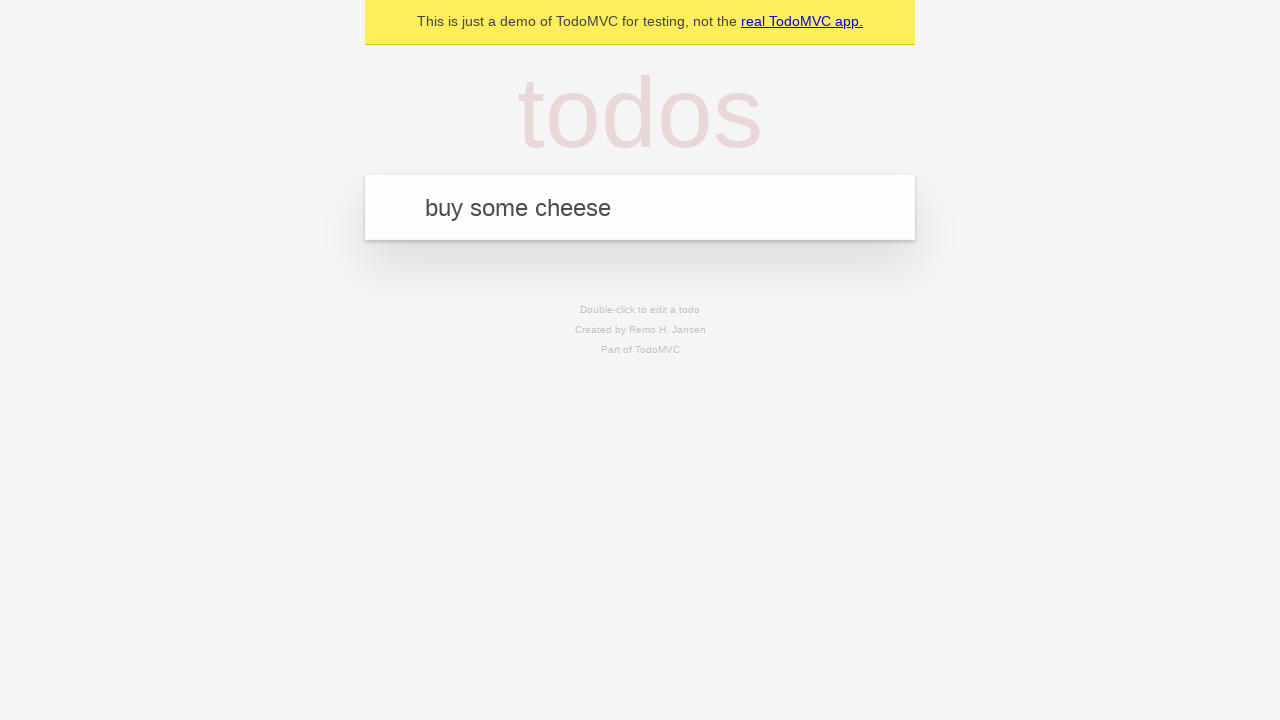

Pressed Enter to create first todo on .new-todo
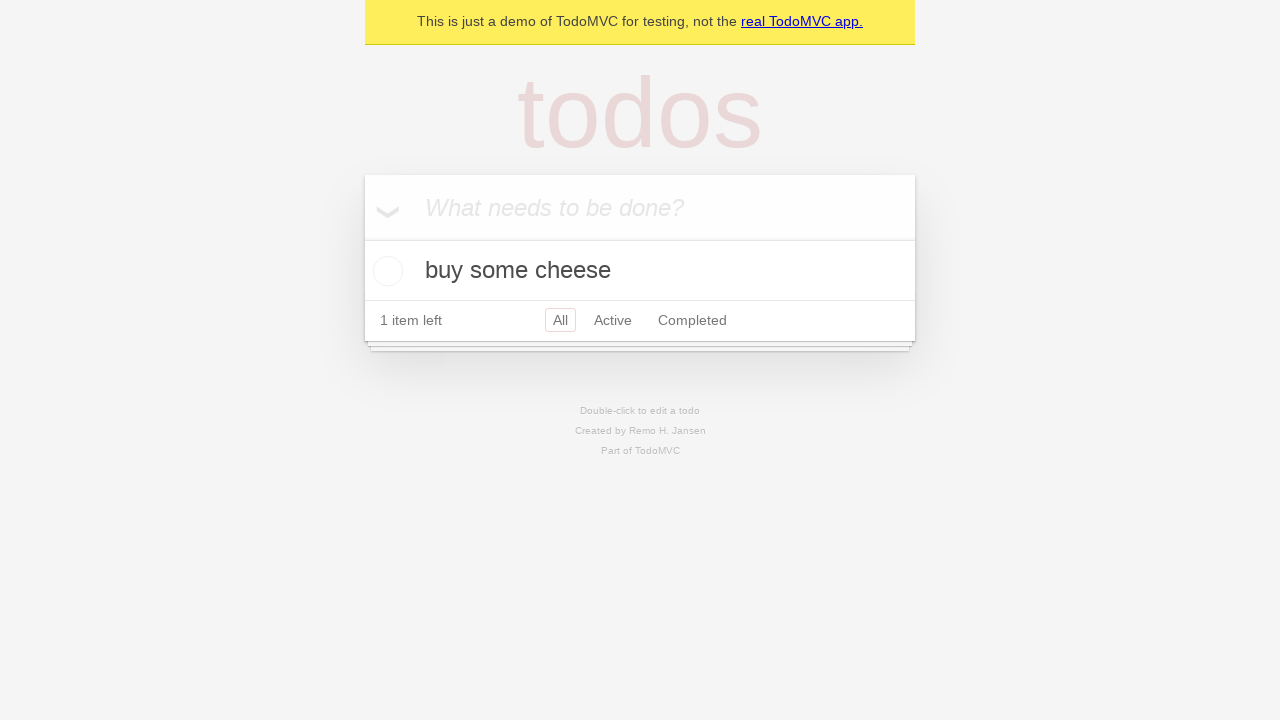

Filled new todo input with 'feed the cat' on .new-todo
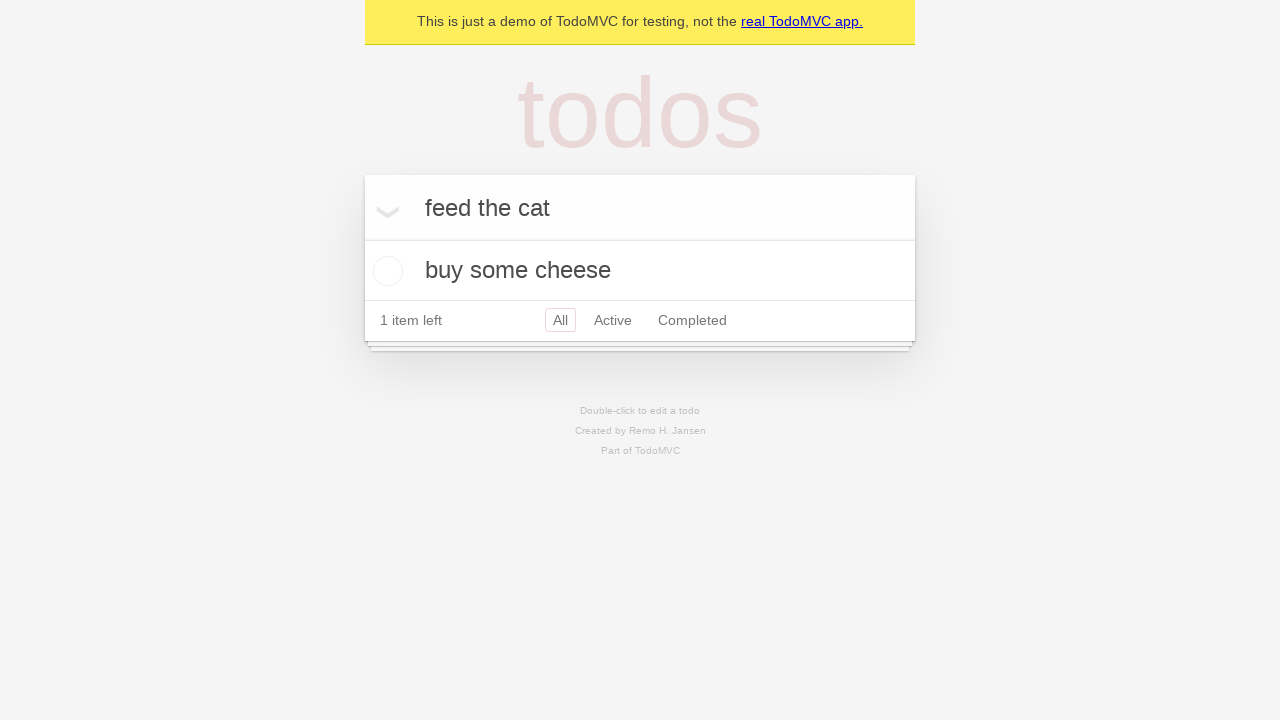

Pressed Enter to create second todo on .new-todo
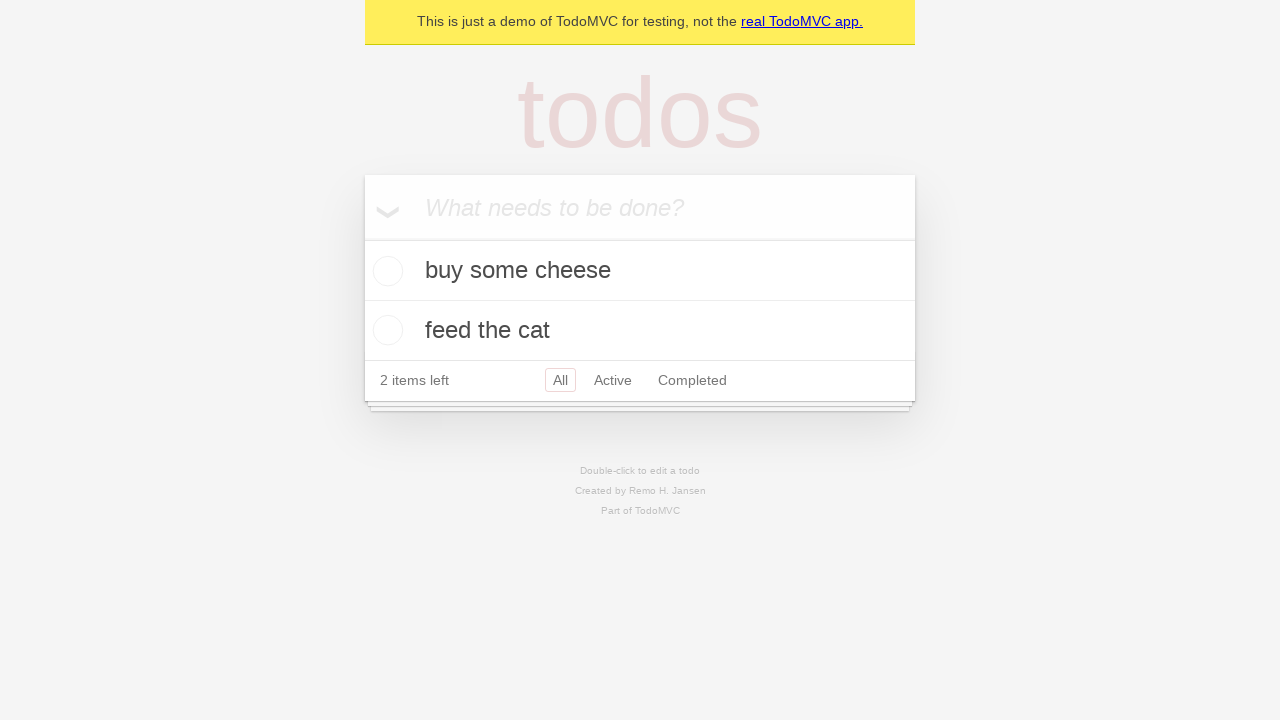

Filled new todo input with 'book a doctors appointment' on .new-todo
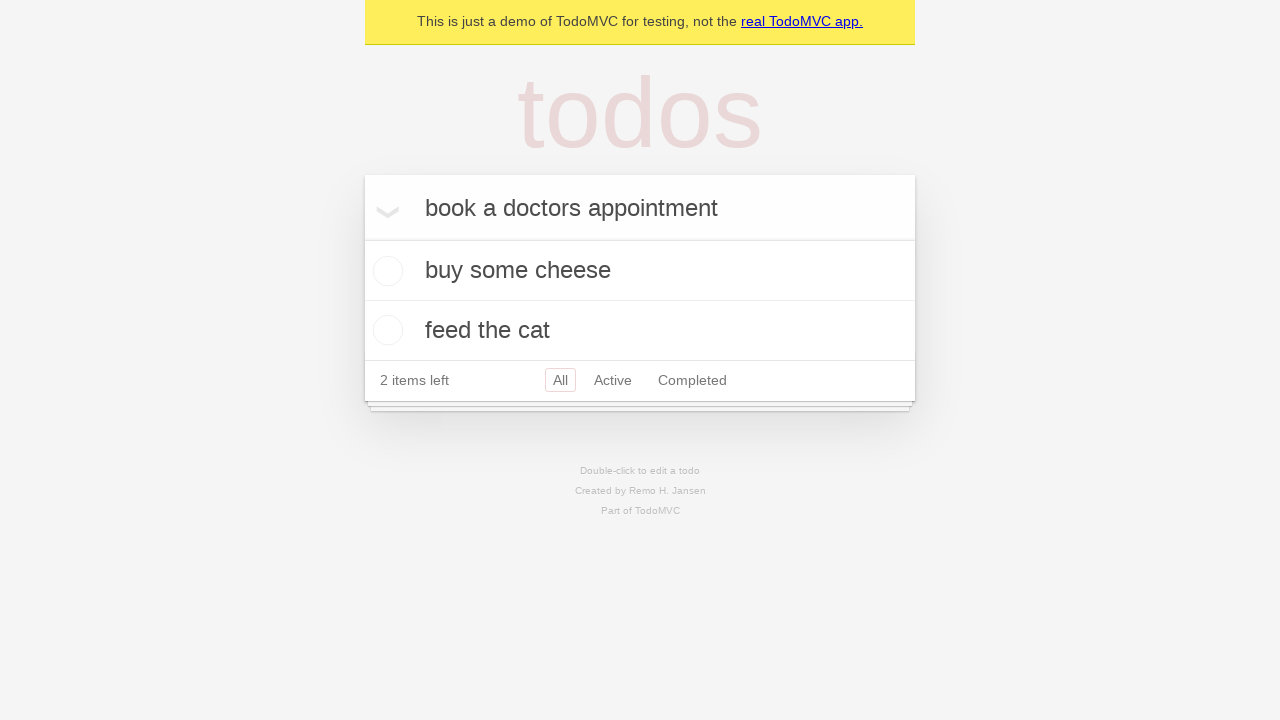

Pressed Enter to create third todo on .new-todo
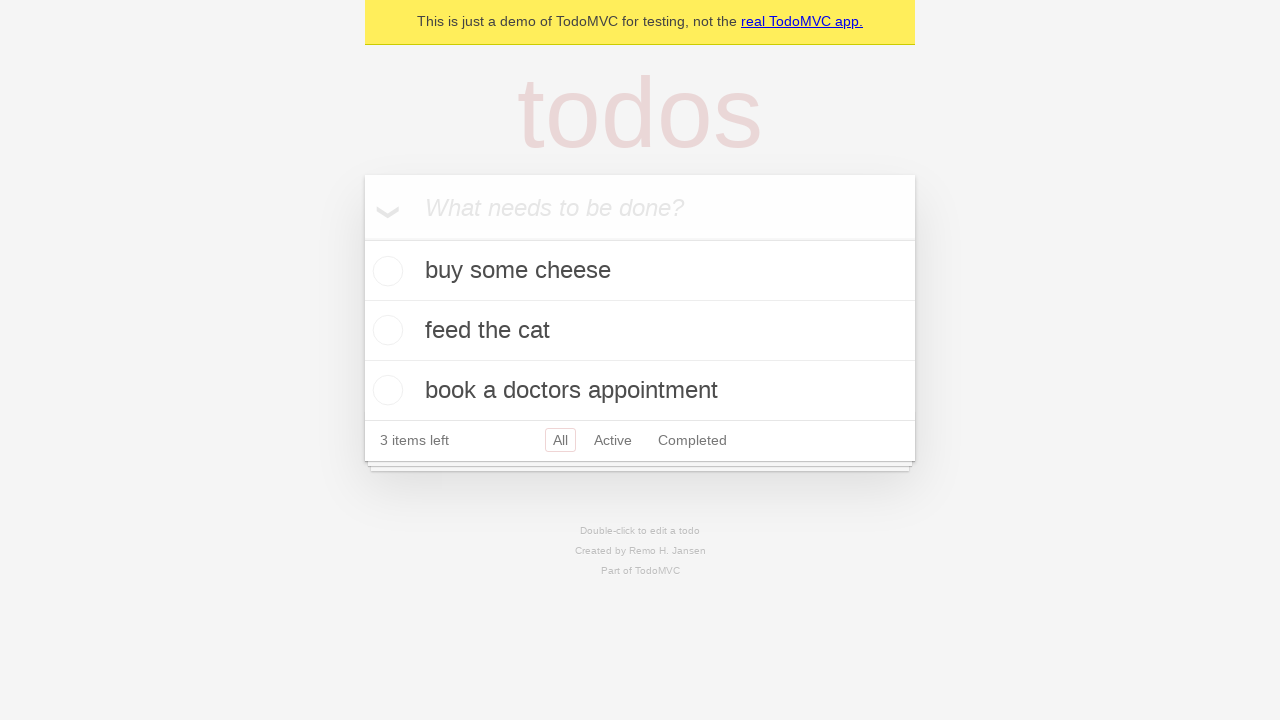

Waited for third todo item to appear in the list
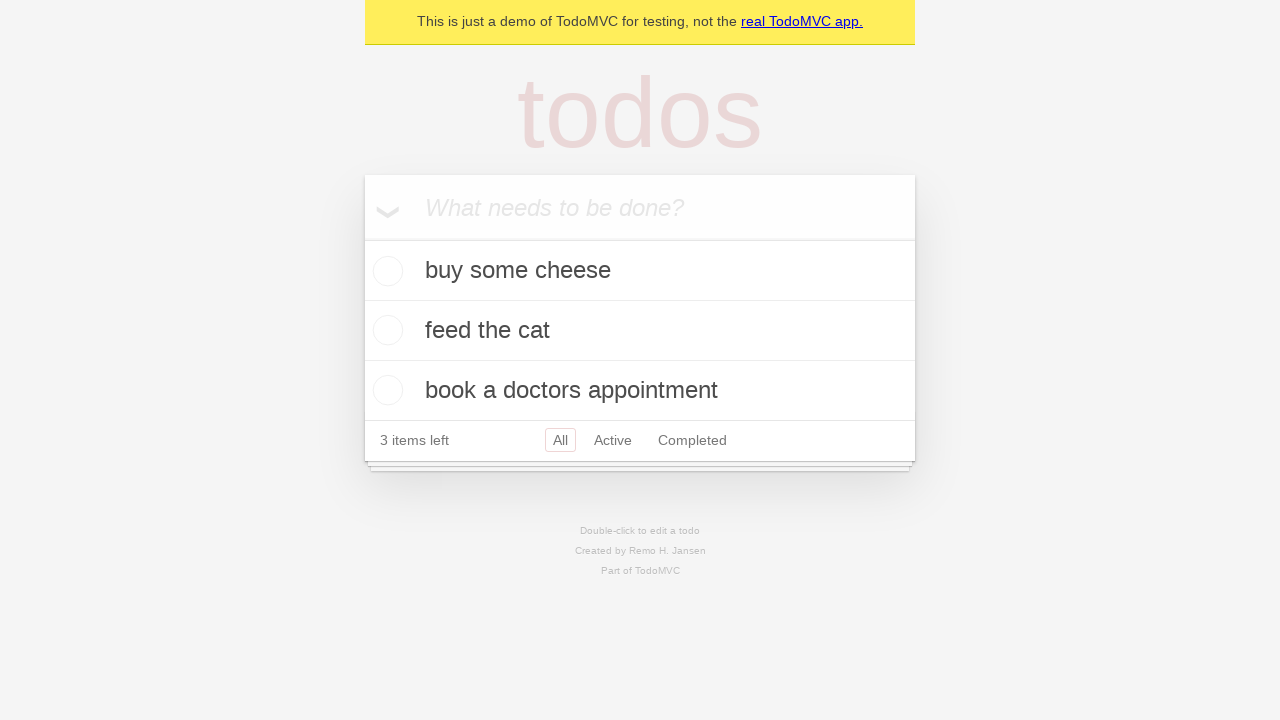

Double-clicked second todo to enter edit mode at (640, 331) on .todo-list li >> nth=1
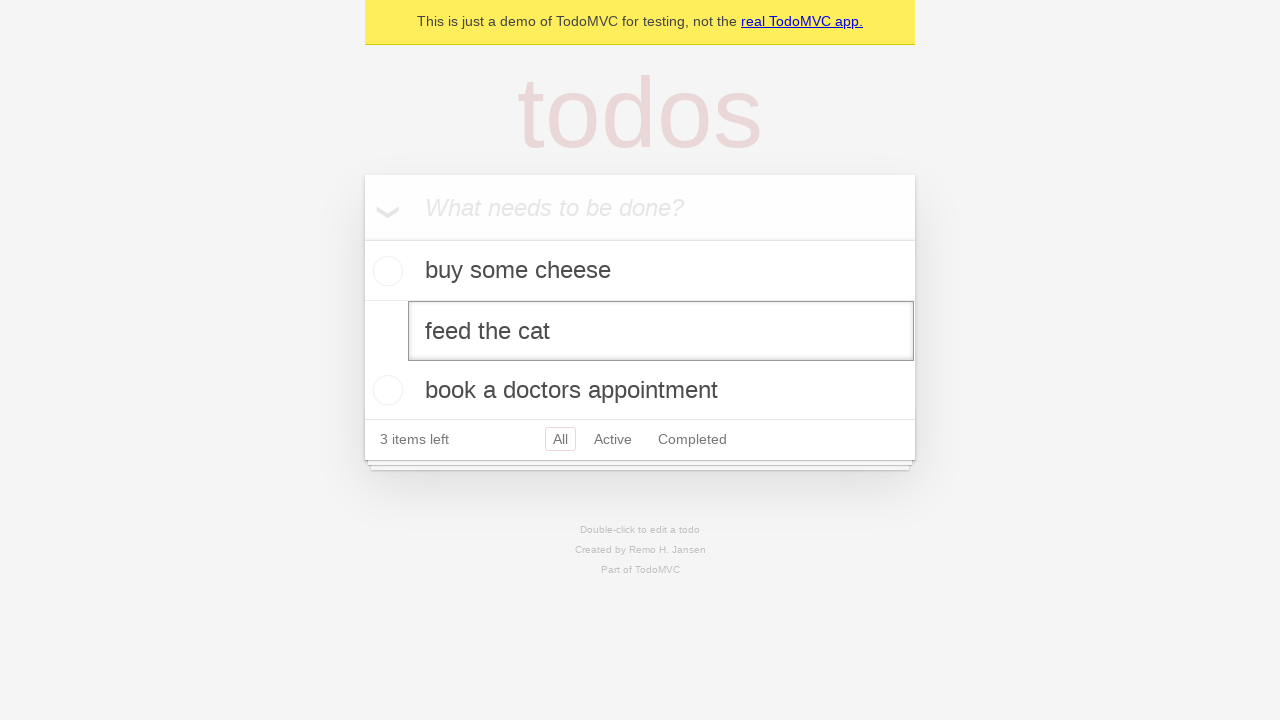

Pressed Escape key to cancel edit on second todo on .todo-list li >> nth=1 >> .edit
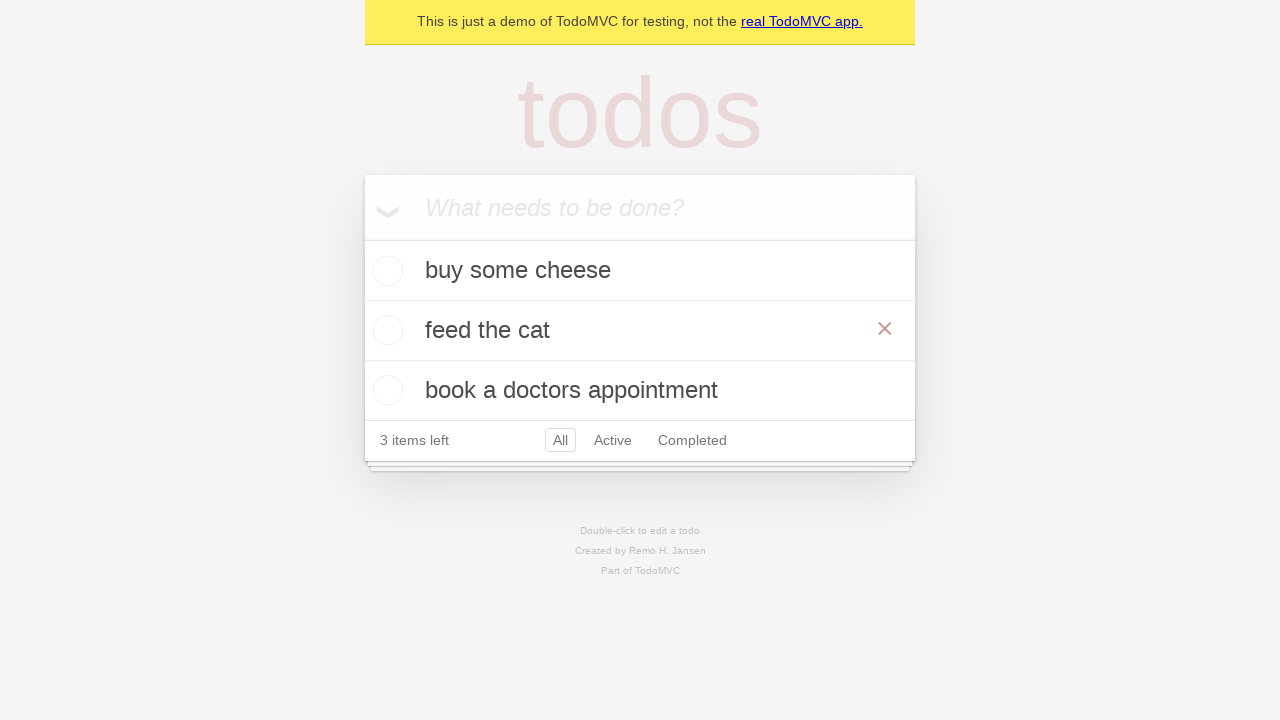

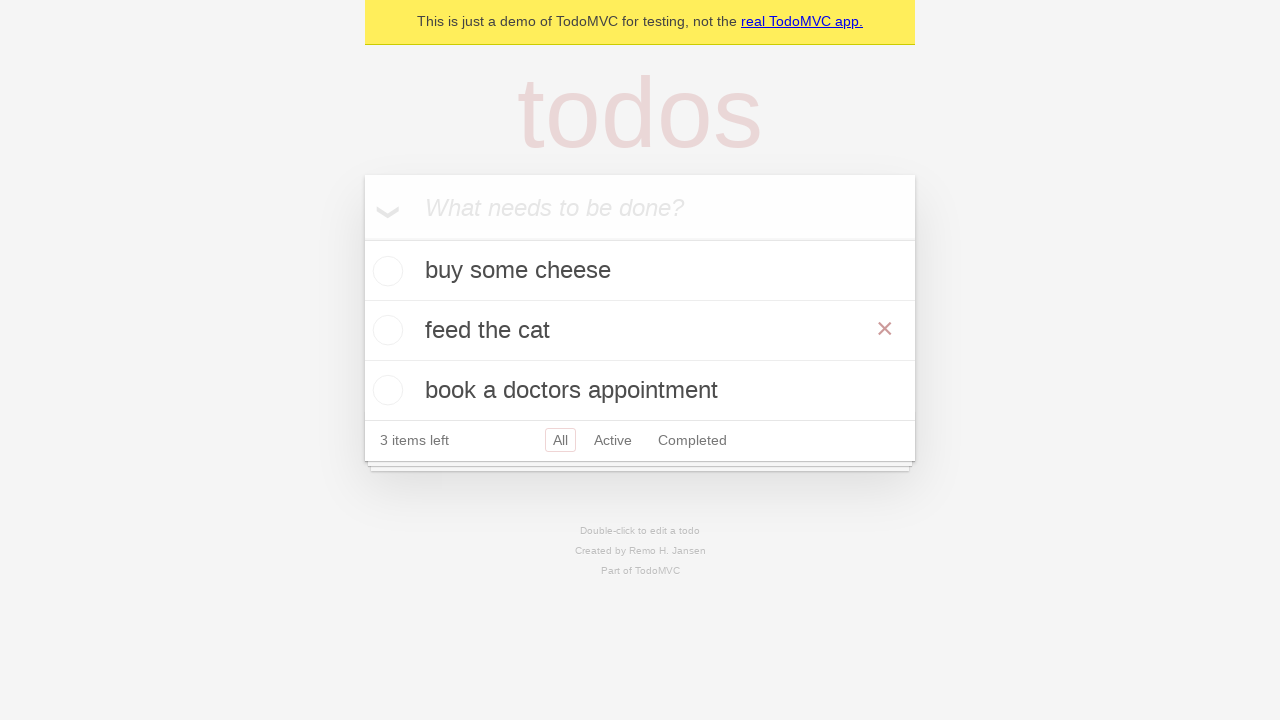